Demonstrates various page scrolling techniques and zoom functionality on a test automation practice blog

Starting URL: https://testautomationpractice.blogspot.com/

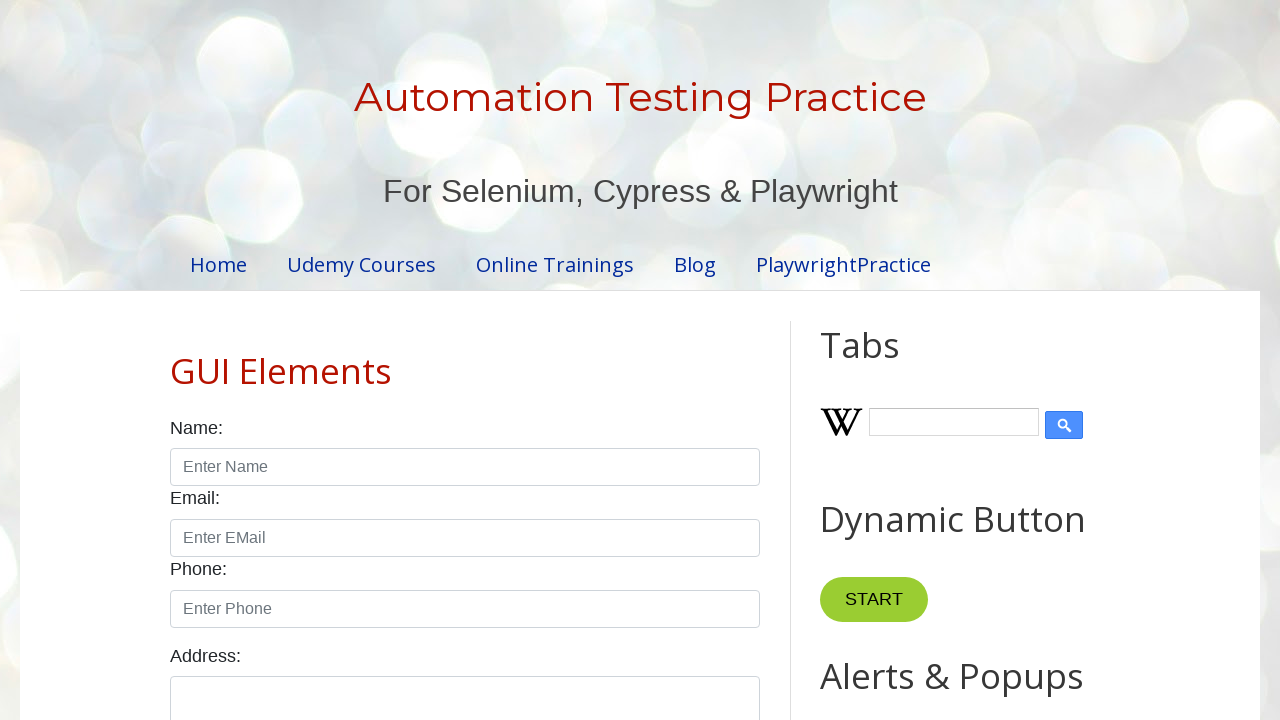

Set page zoom to 50%
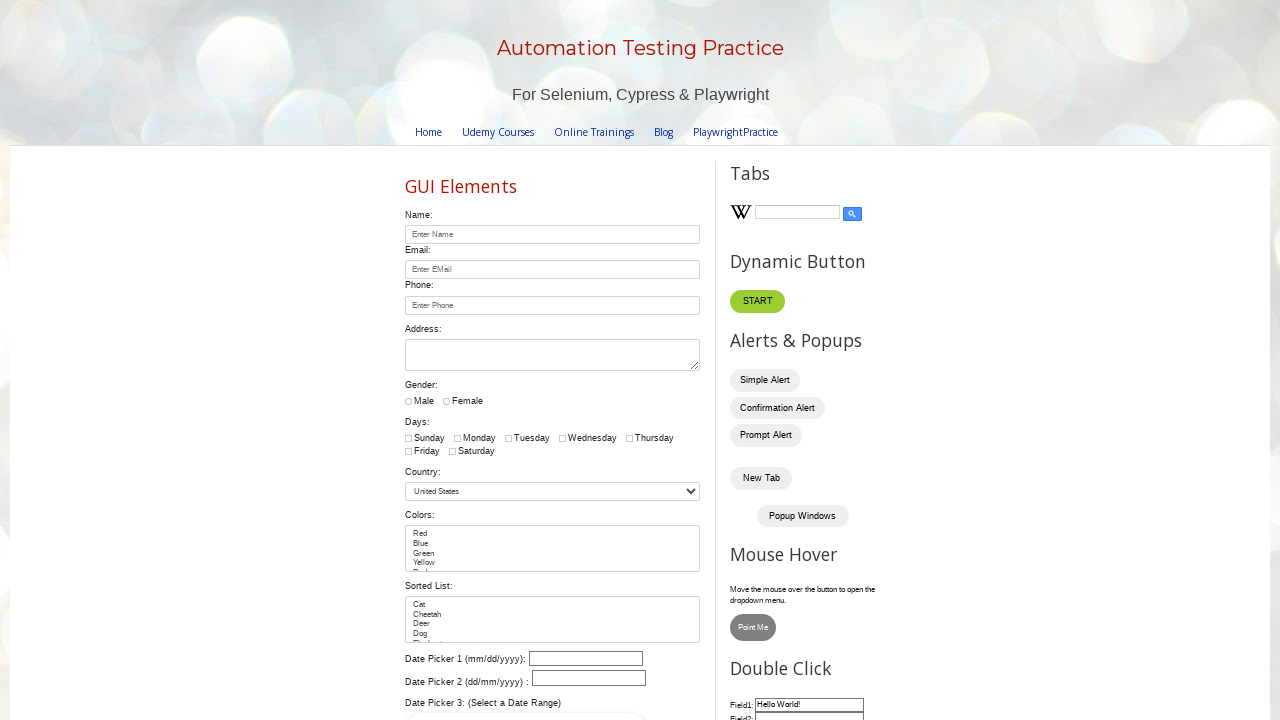

Set page zoom to 70%
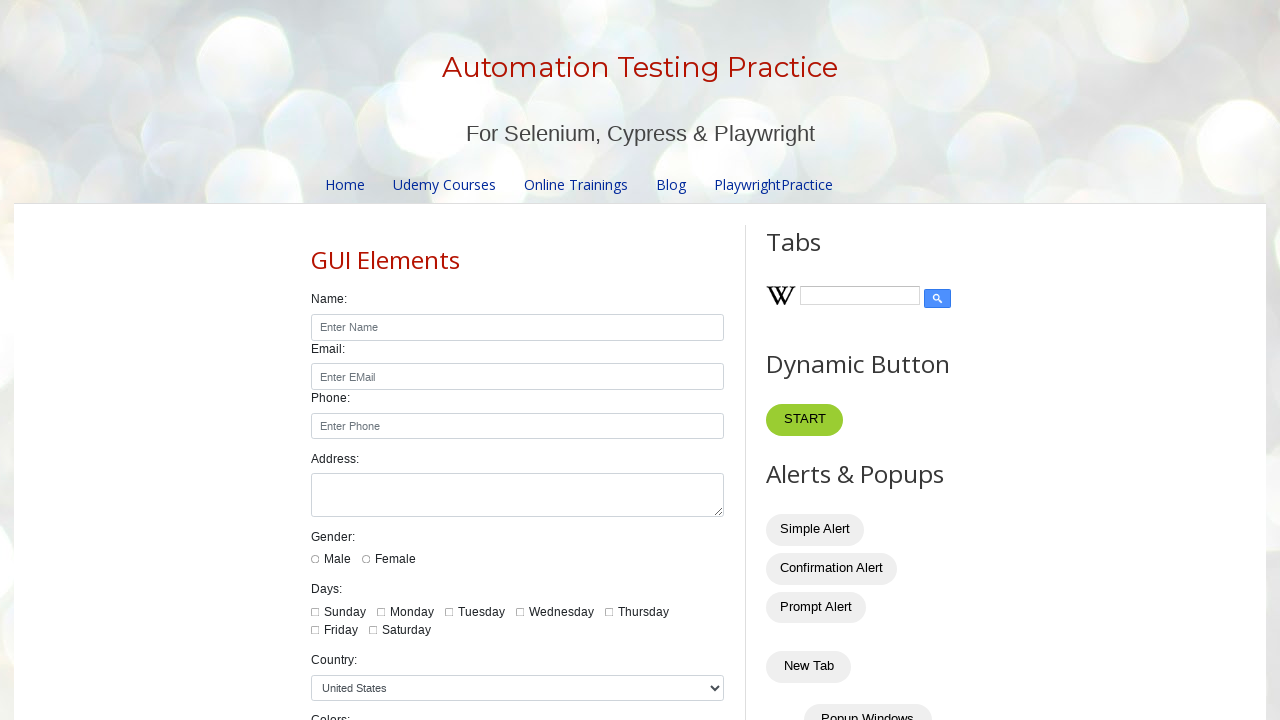

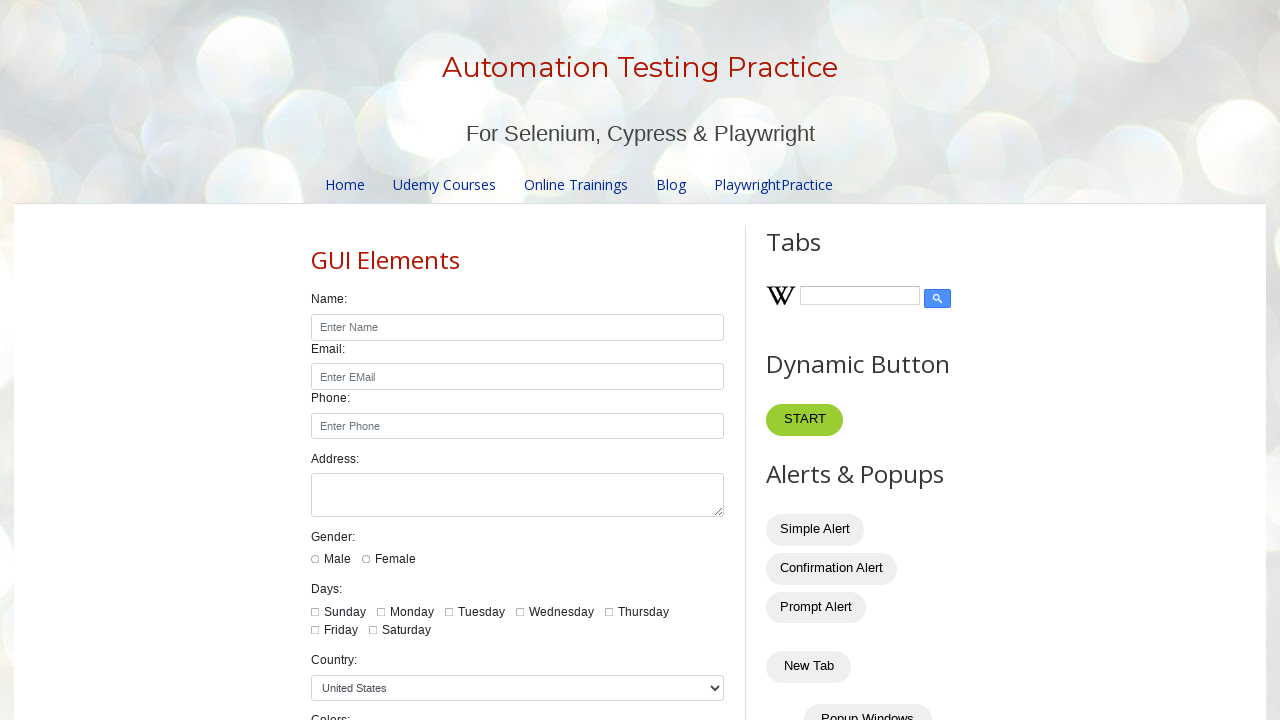